Tests various alert dialog interactions including accepting simple alerts, dismissing confirm dialogs, and entering text in prompt dialogs

Starting URL: https://leafground.com/alert.xhtml

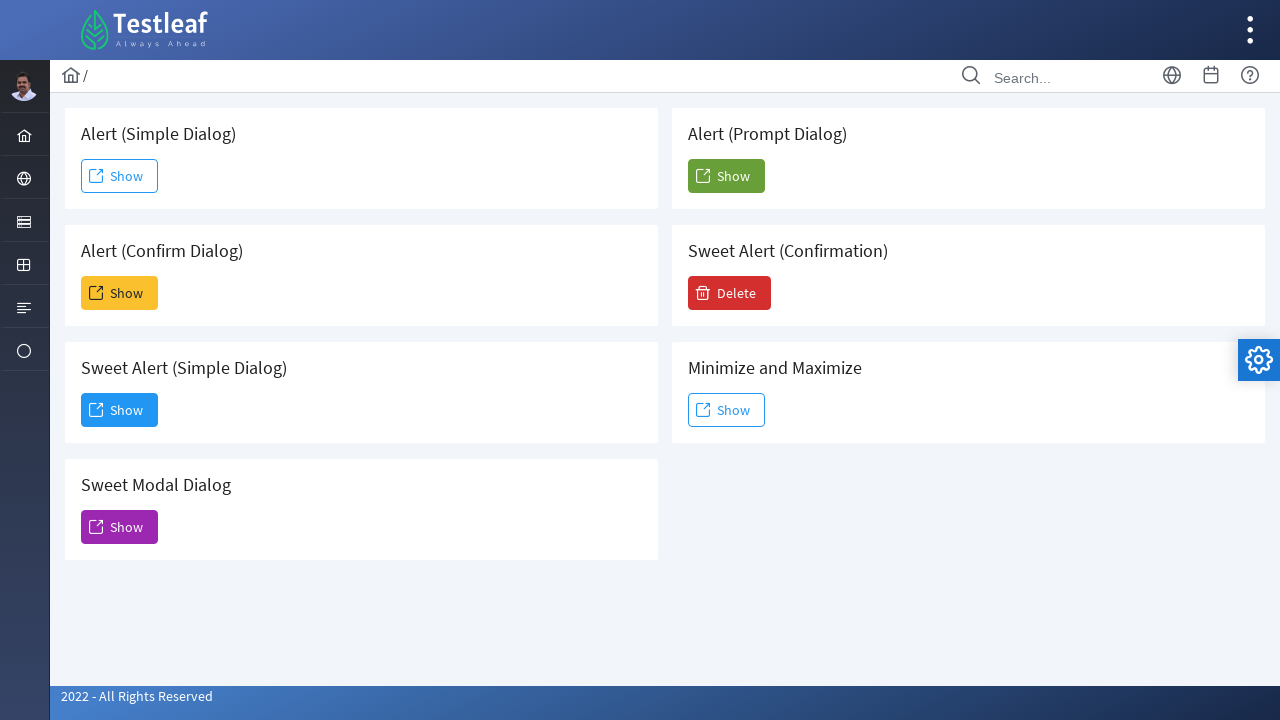

Clicked button to trigger simple alert at (120, 176) on xpath=//*[@id='j_idt88:j_idt91']/span[2]
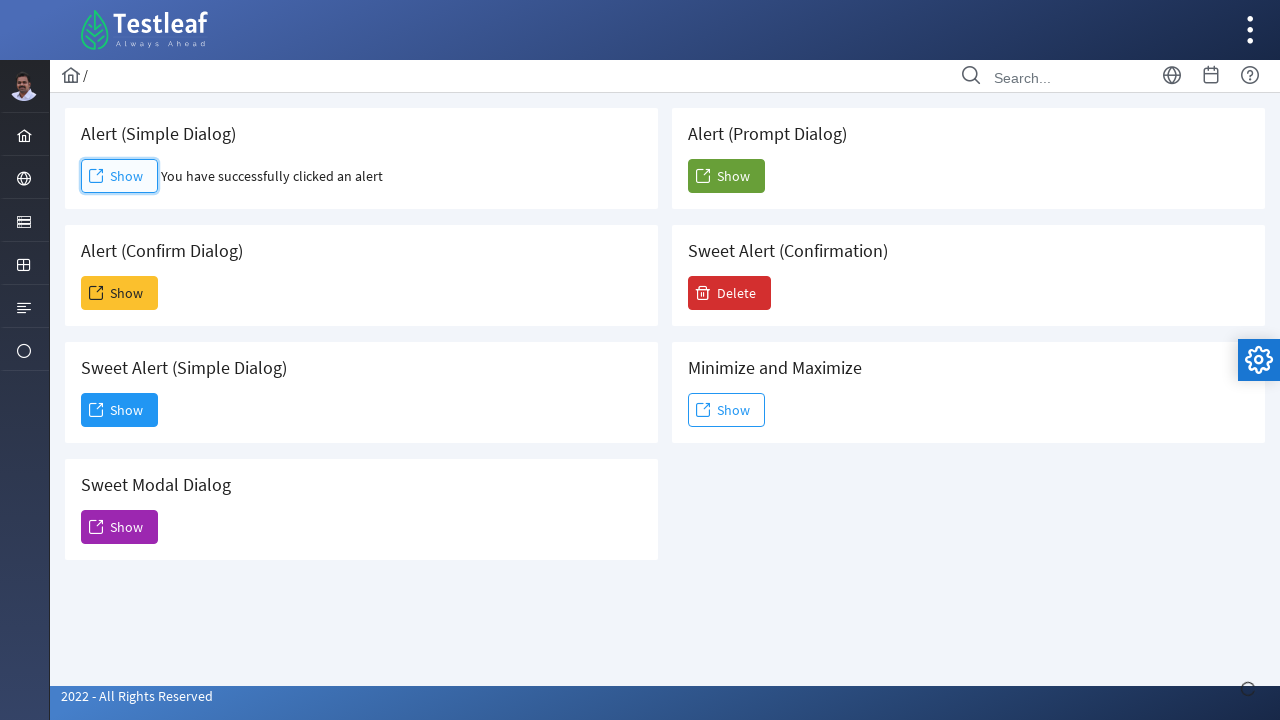

Accepted simple alert dialog
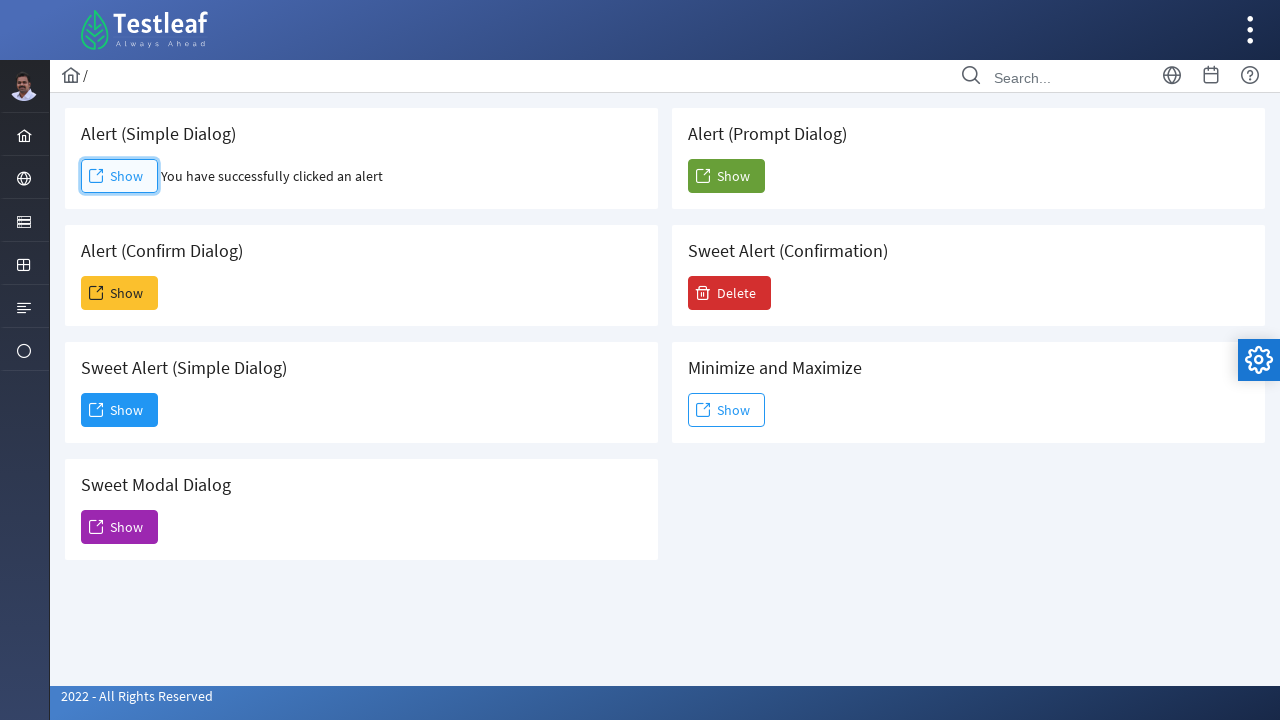

Clicked button to trigger confirm dialog at (120, 293) on xpath=//*[@id='j_idt88:j_idt93']/span[2]
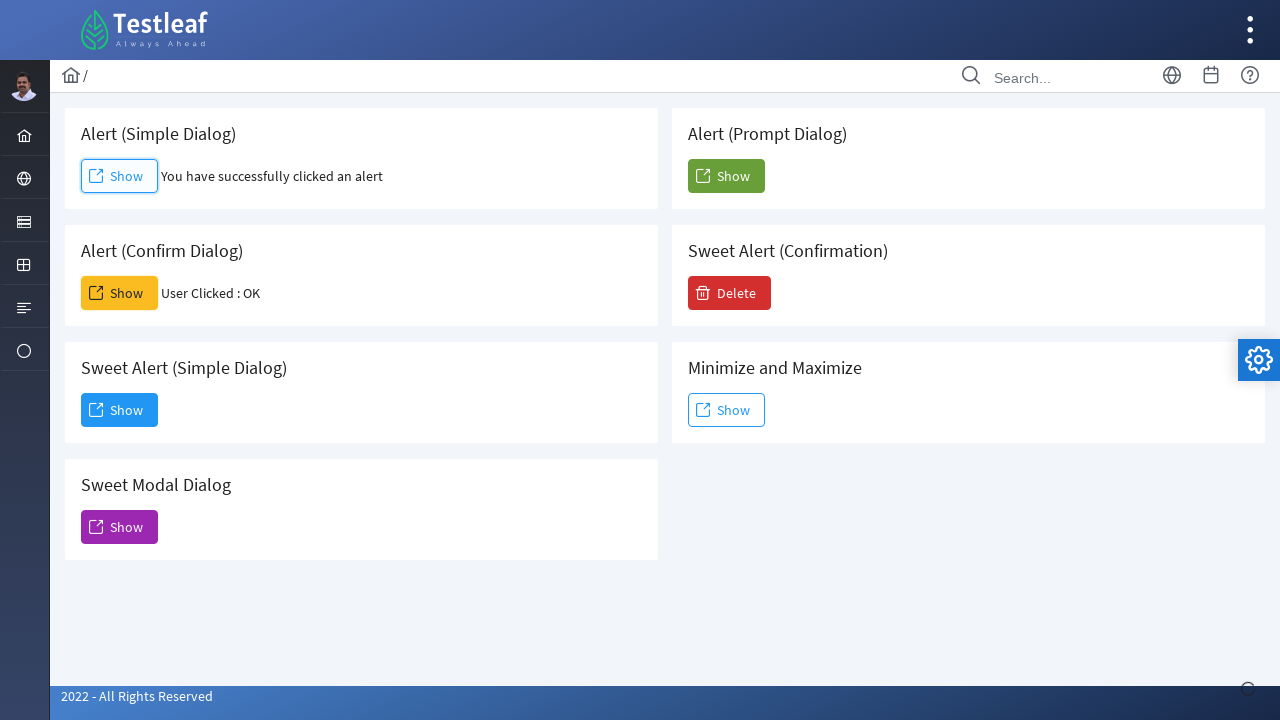

Dismissed confirm dialog
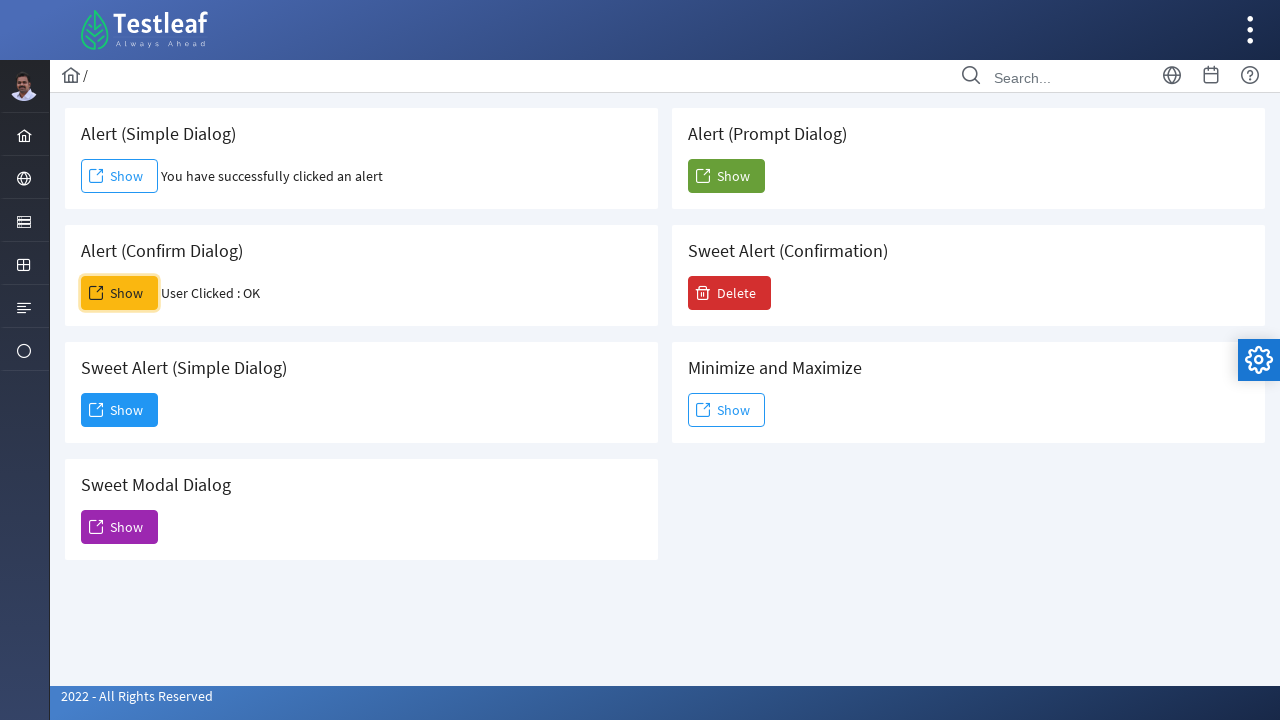

Clicked button to trigger prompt dialog at (726, 176) on #j_idt88\:j_idt104
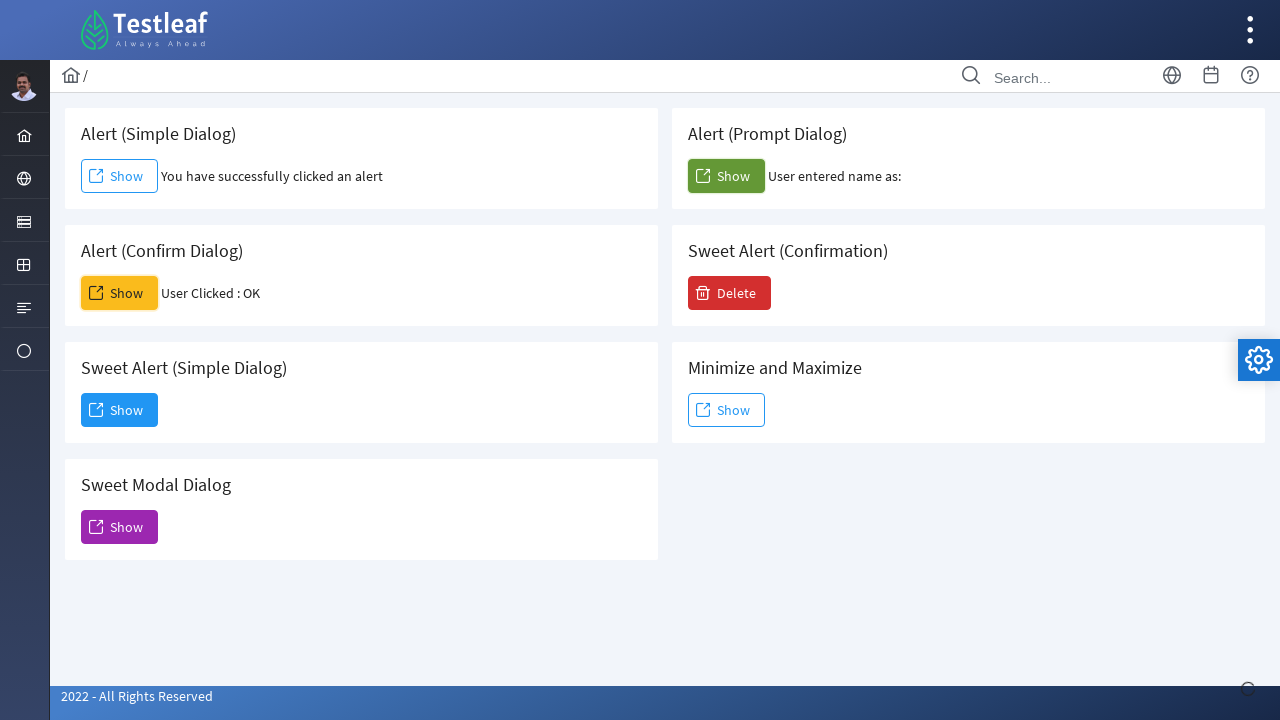

Entered text 'Viji' in prompt dialog and accepted
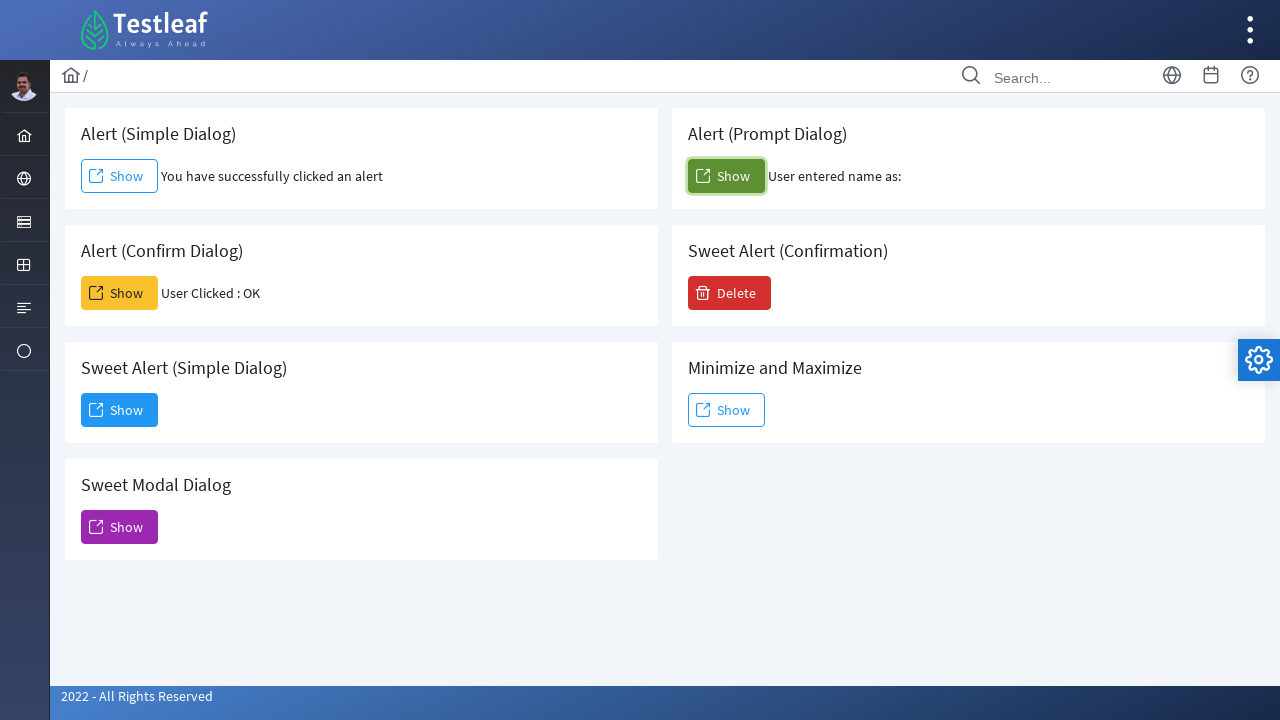

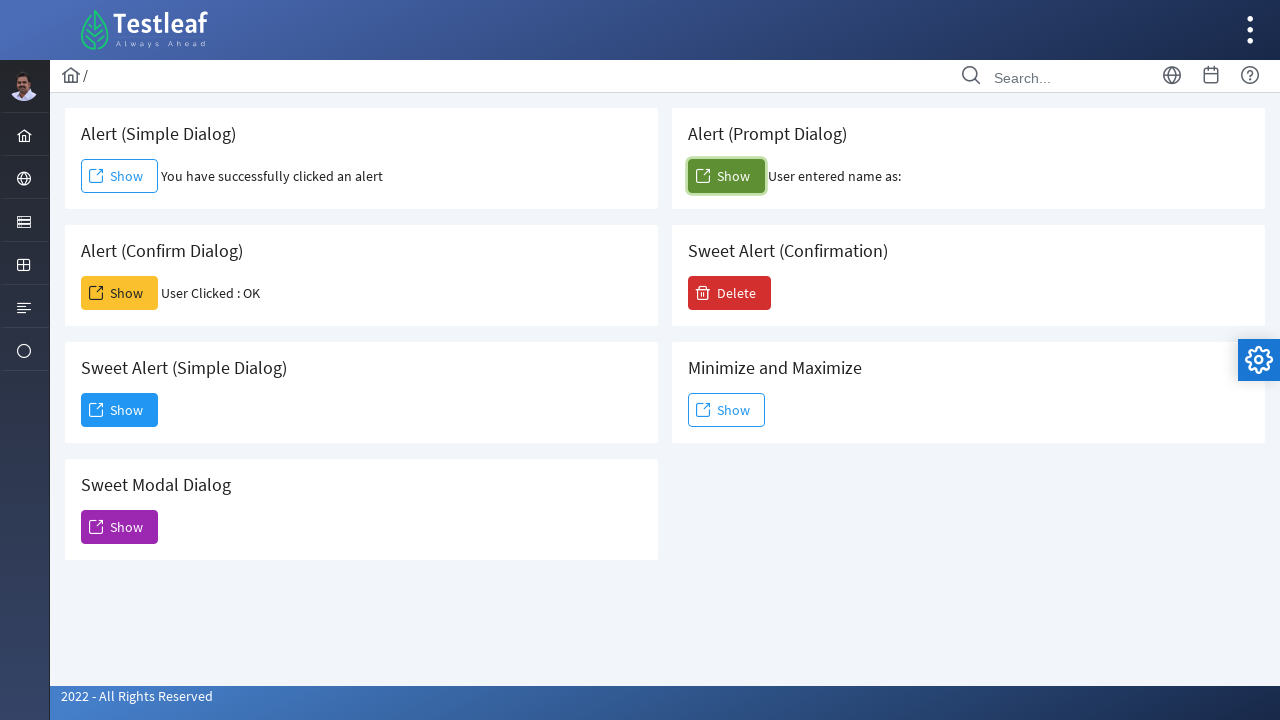